Tests filtering to display only active (incomplete) items using the Active link

Starting URL: https://demo.playwright.dev/todomvc

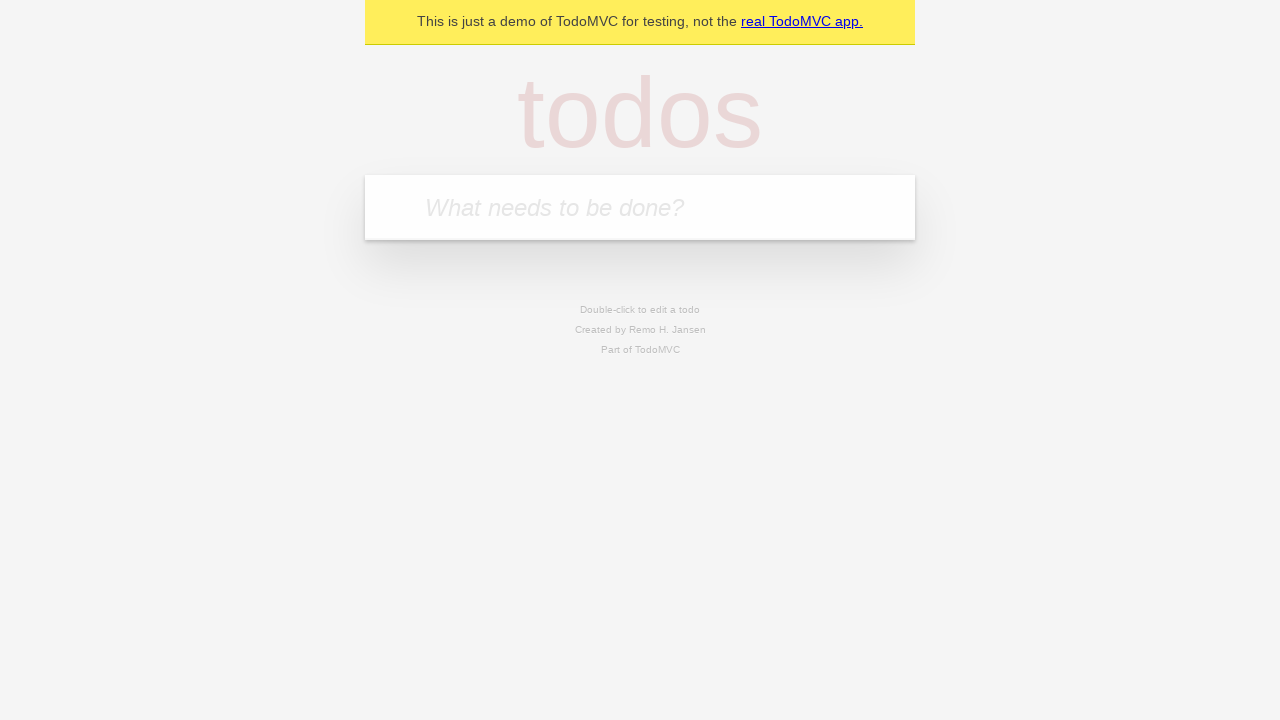

Filled first todo: 'buy some cheese' on internal:attr=[placeholder="What needs to be done?"i]
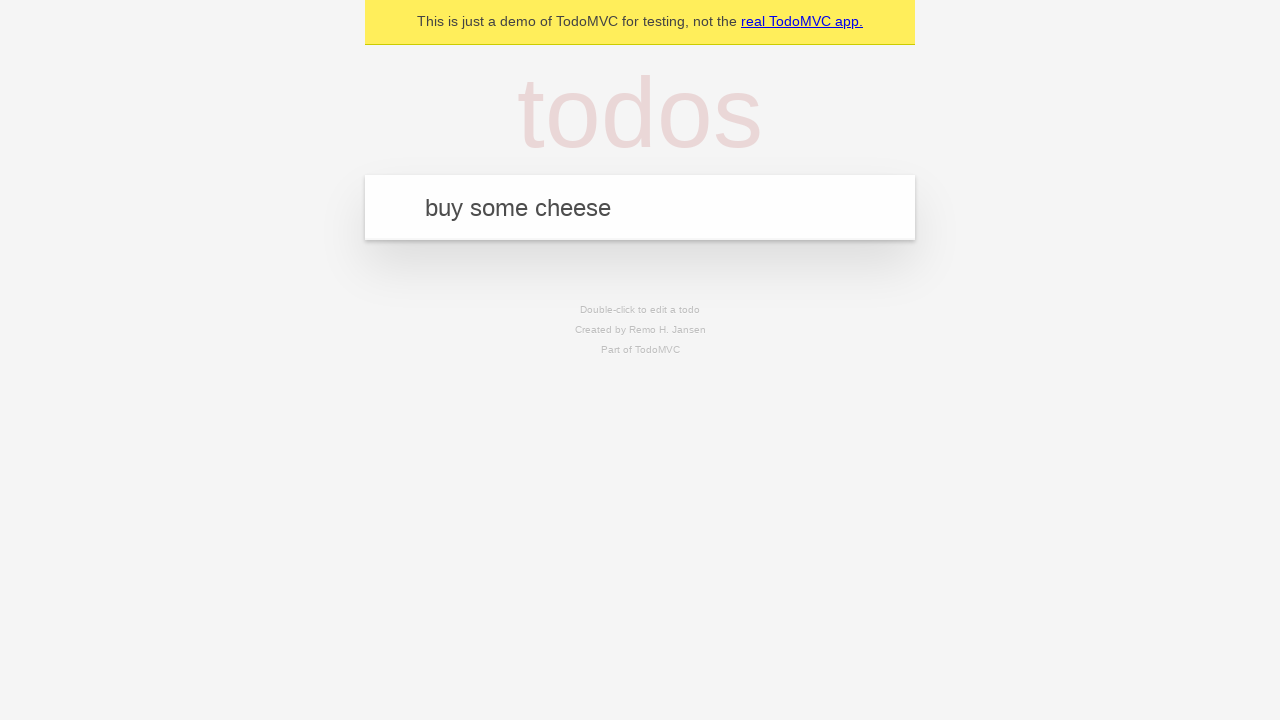

Pressed Enter to add first todo on internal:attr=[placeholder="What needs to be done?"i]
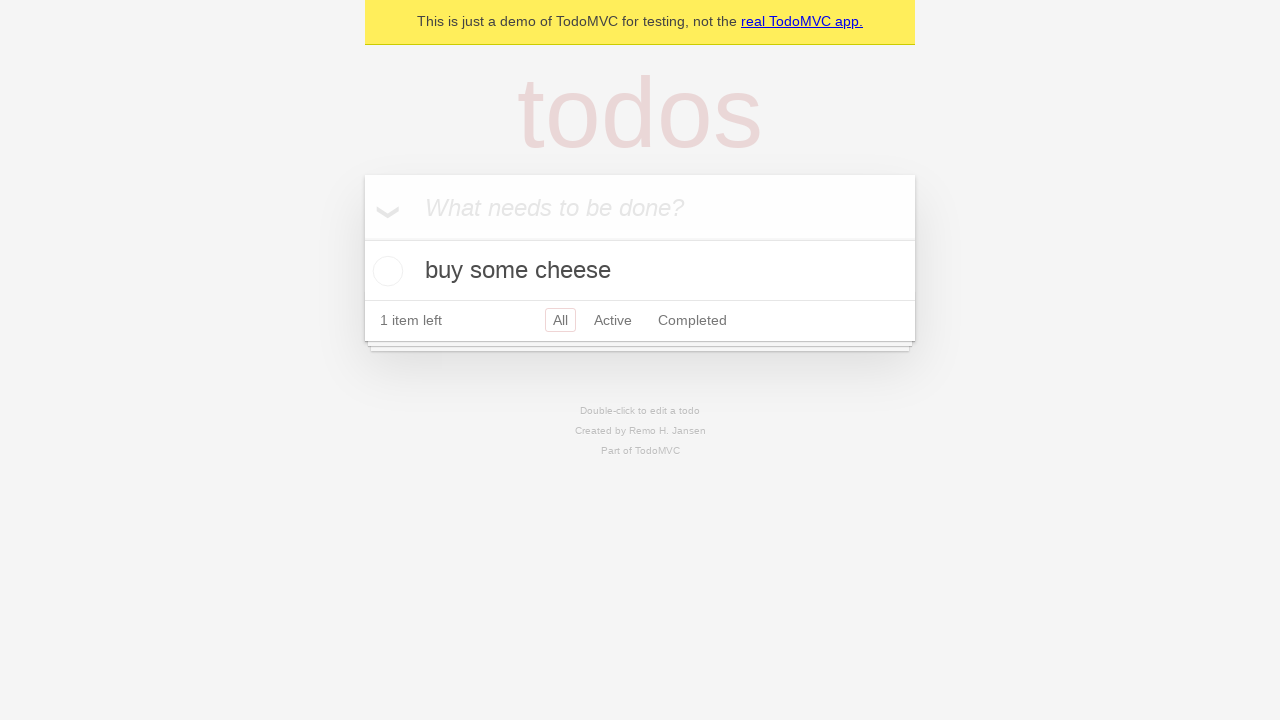

Filled second todo: 'feed the cat' on internal:attr=[placeholder="What needs to be done?"i]
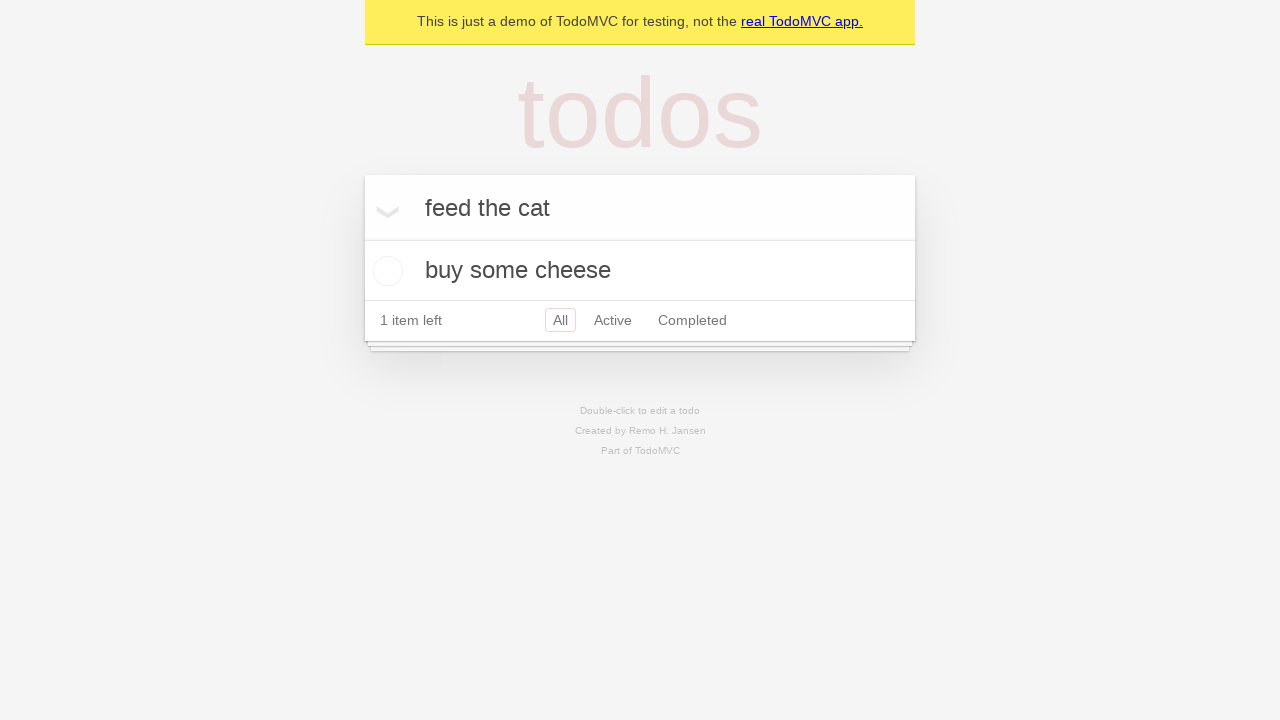

Pressed Enter to add second todo on internal:attr=[placeholder="What needs to be done?"i]
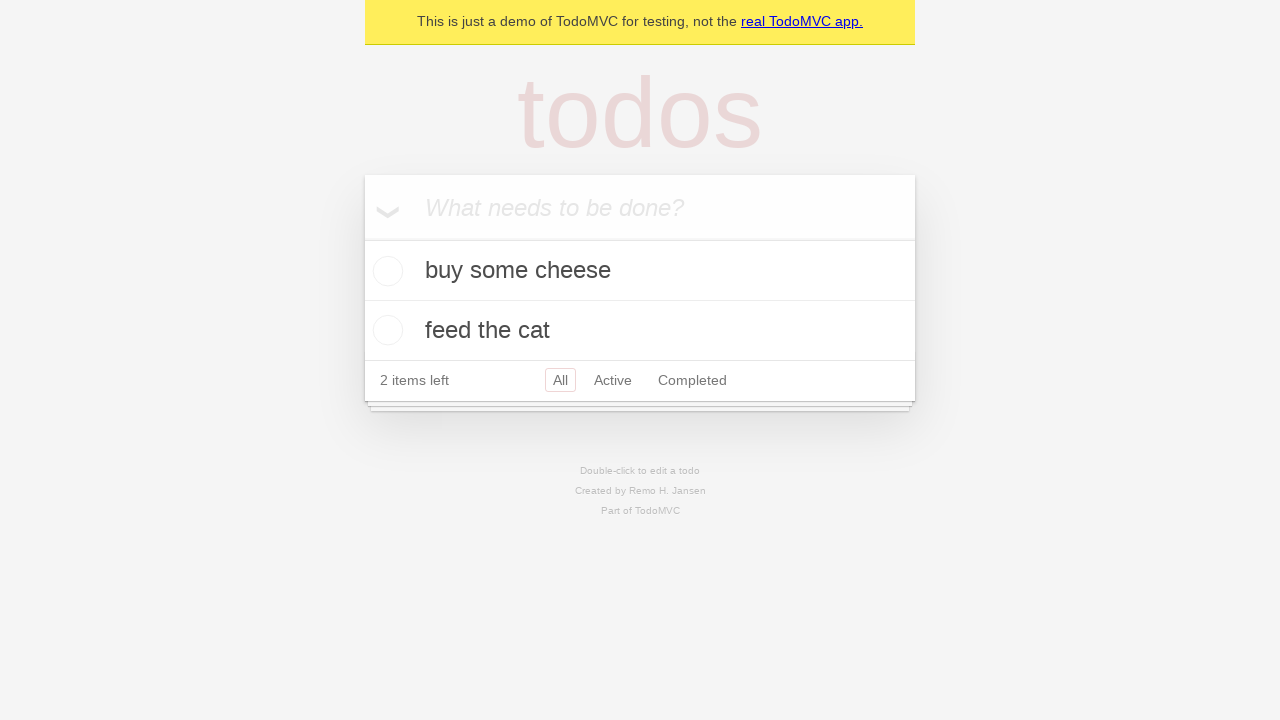

Filled third todo: 'book a doctors appointment' on internal:attr=[placeholder="What needs to be done?"i]
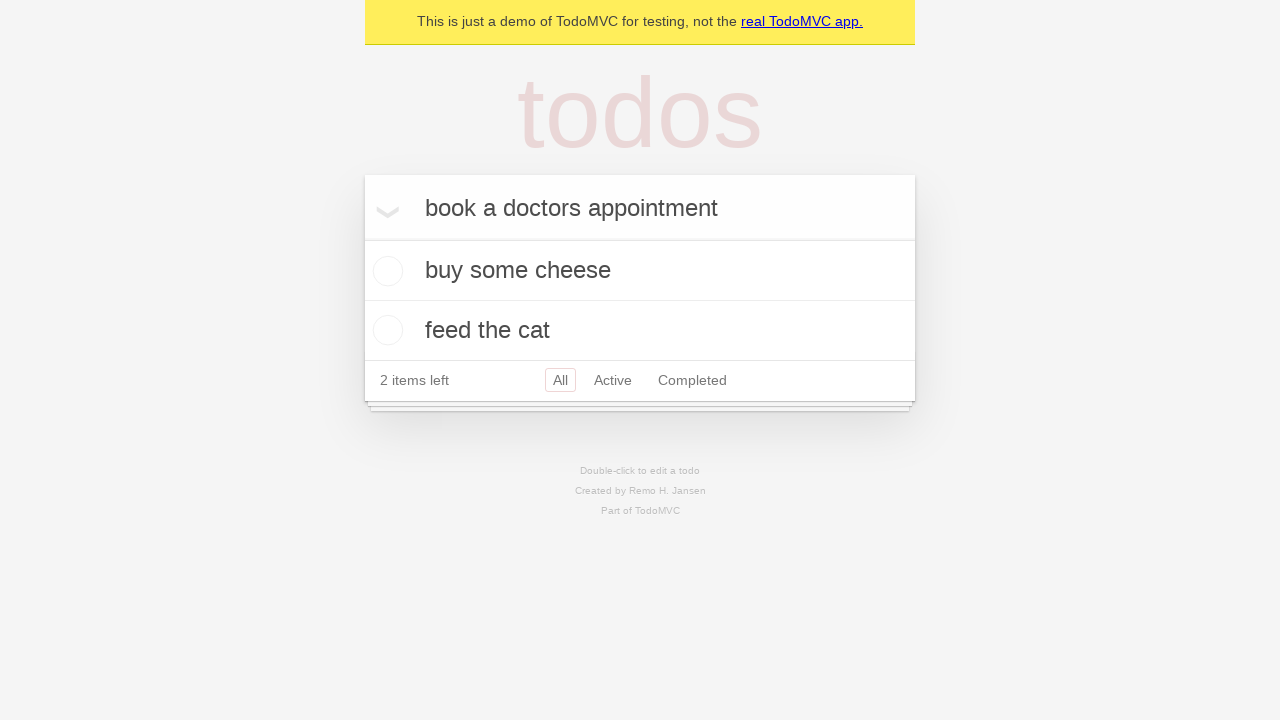

Pressed Enter to add third todo on internal:attr=[placeholder="What needs to be done?"i]
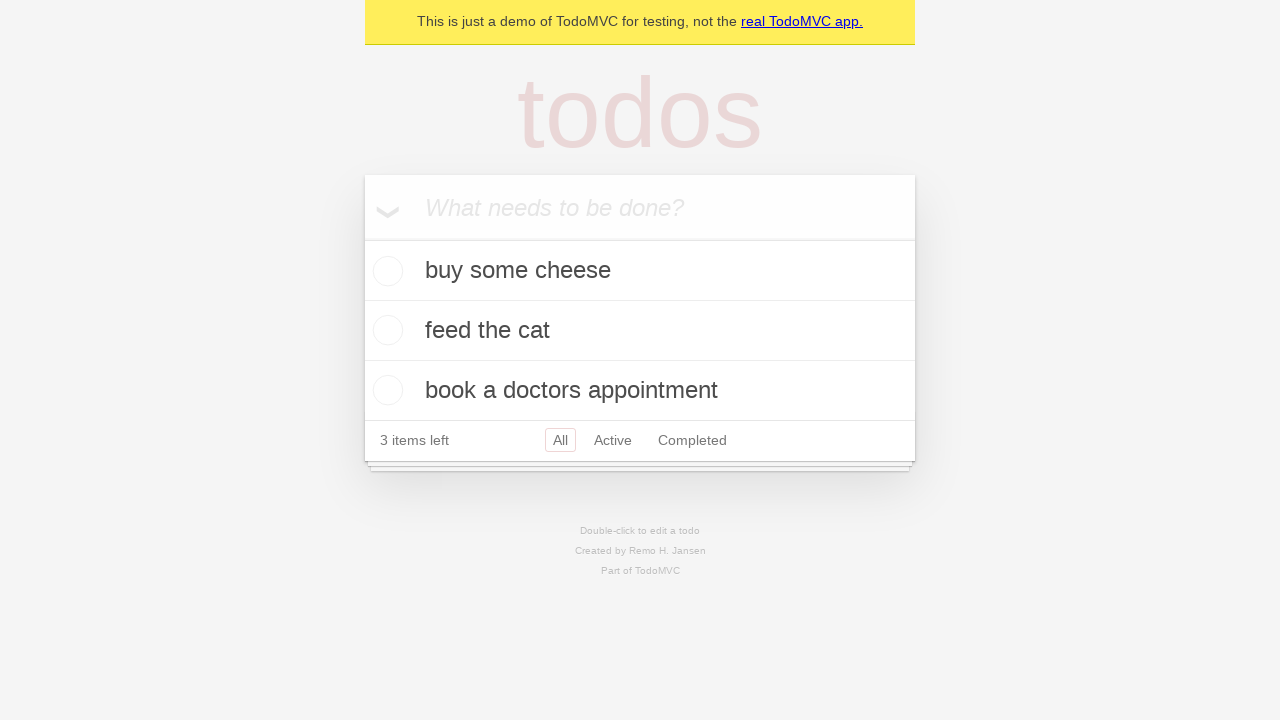

Checked the second todo item to mark it complete at (385, 330) on internal:testid=[data-testid="todo-item"s] >> nth=1 >> internal:role=checkbox
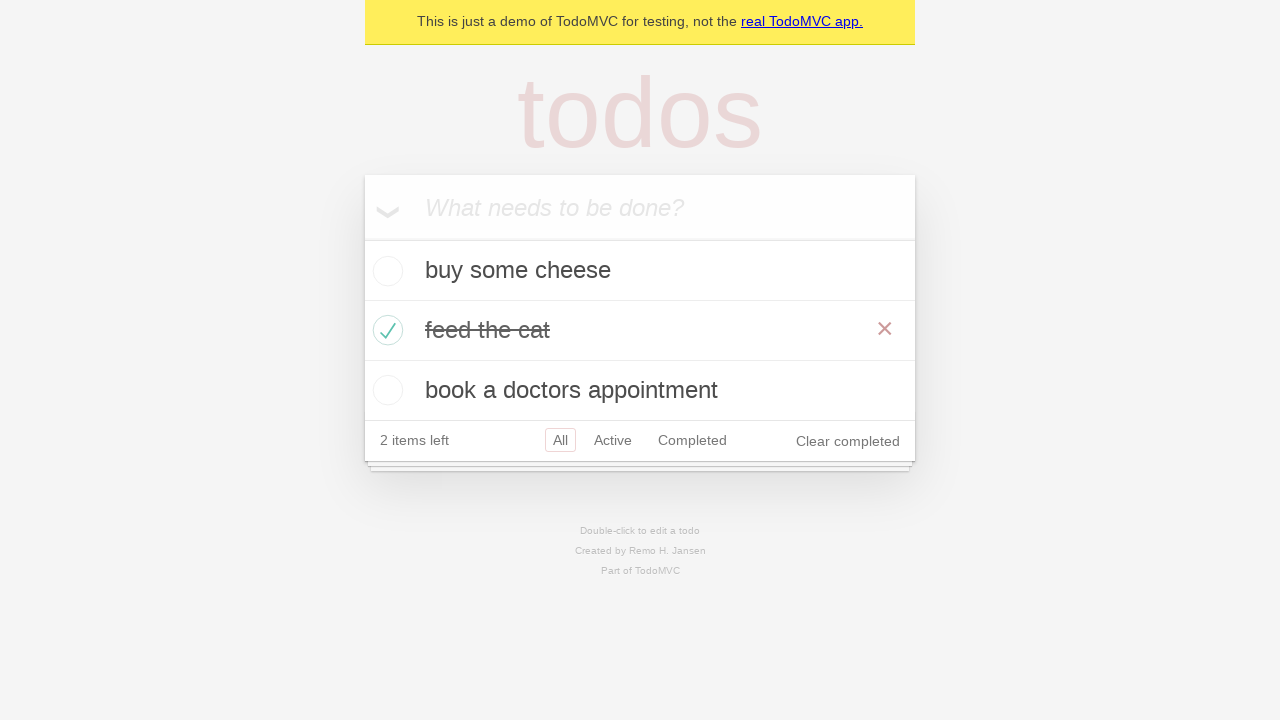

Clicked Active filter link to display only incomplete items at (613, 440) on internal:role=link[name="Active"i]
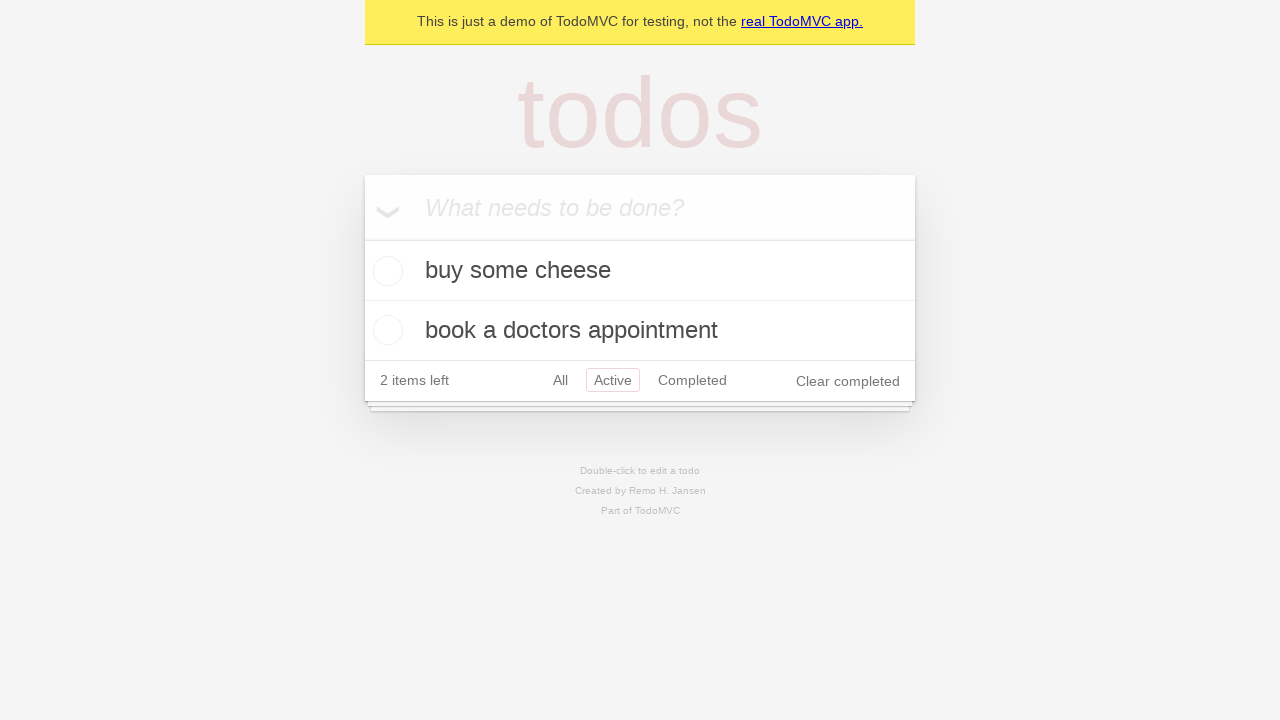

Filtered list loaded showing only active (incomplete) todos
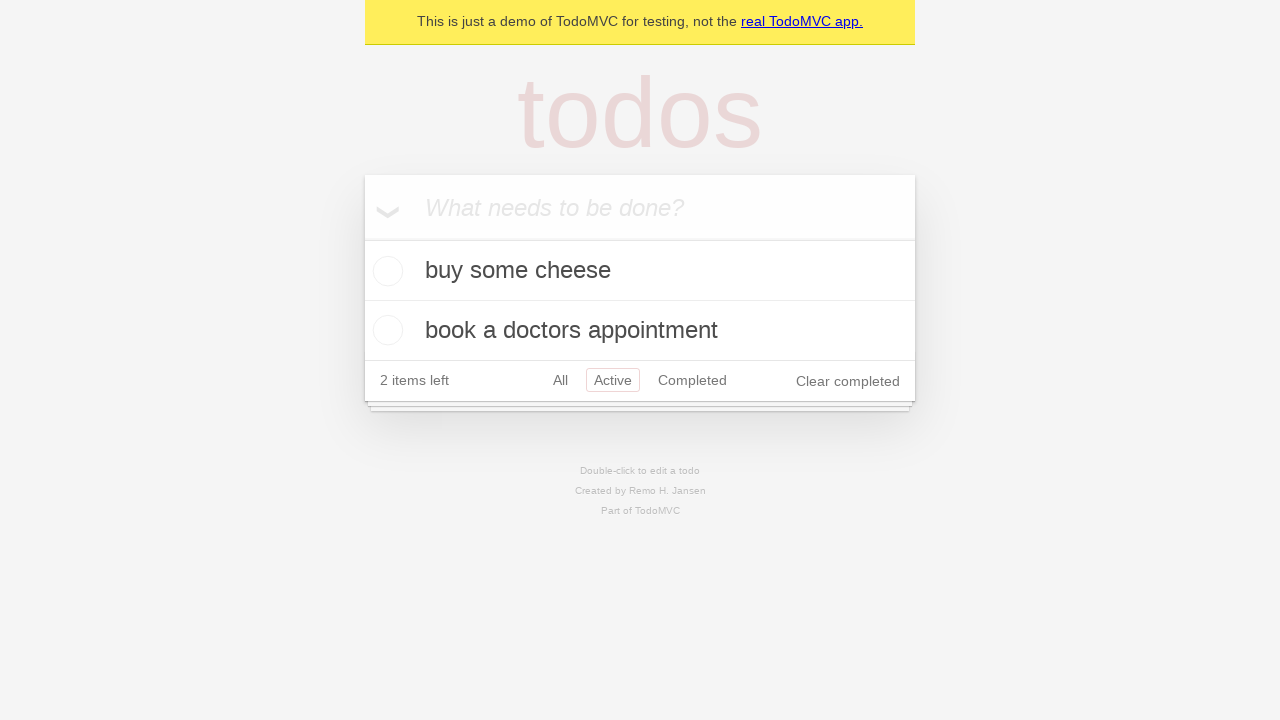

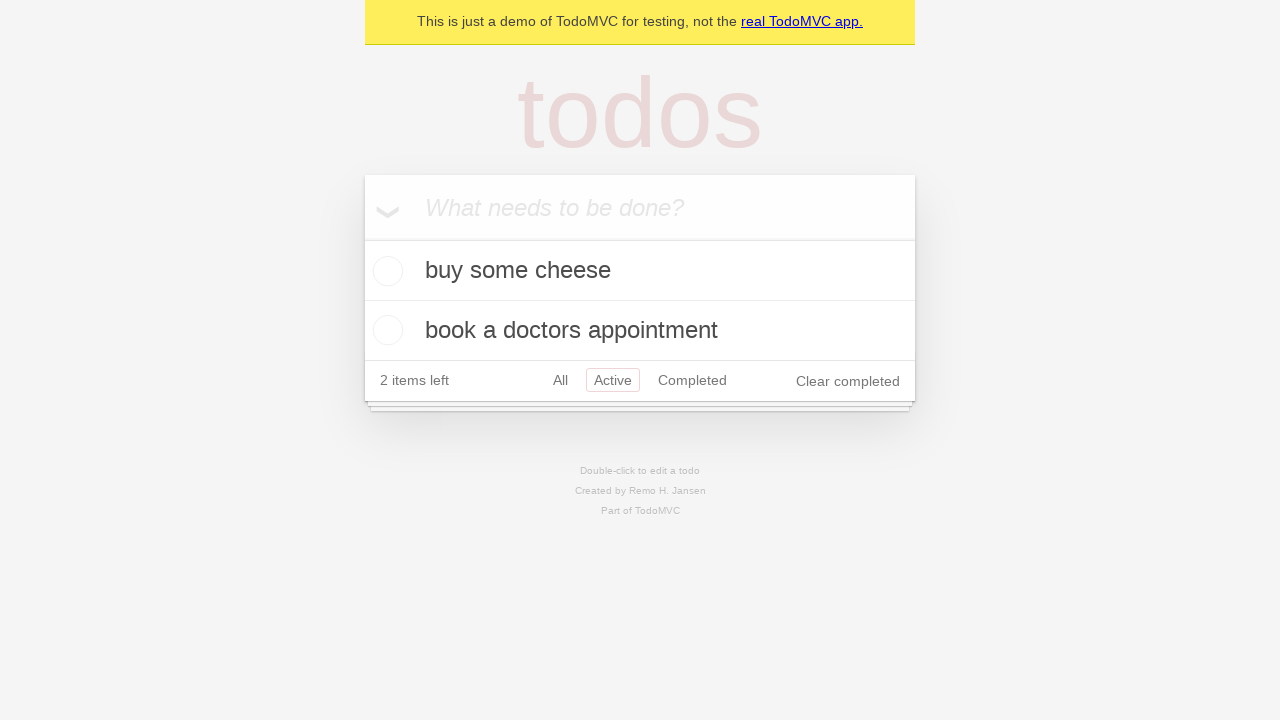